Fills out a practice form with name, email, password, preferences, gender selection, student status, and date selection

Starting URL: https://rahulshettyacademy.com/angularpractice/

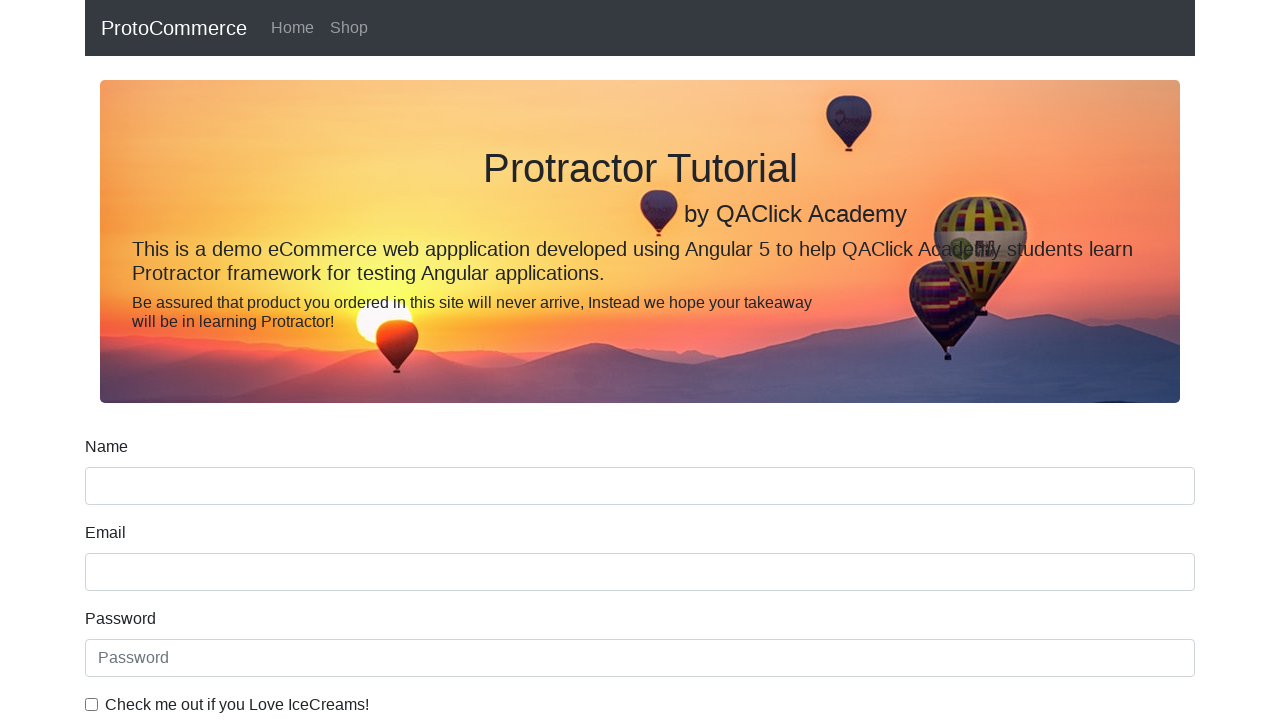

Filled name field with 'Prajula' on //label[text()='Name']//following-sibling::input
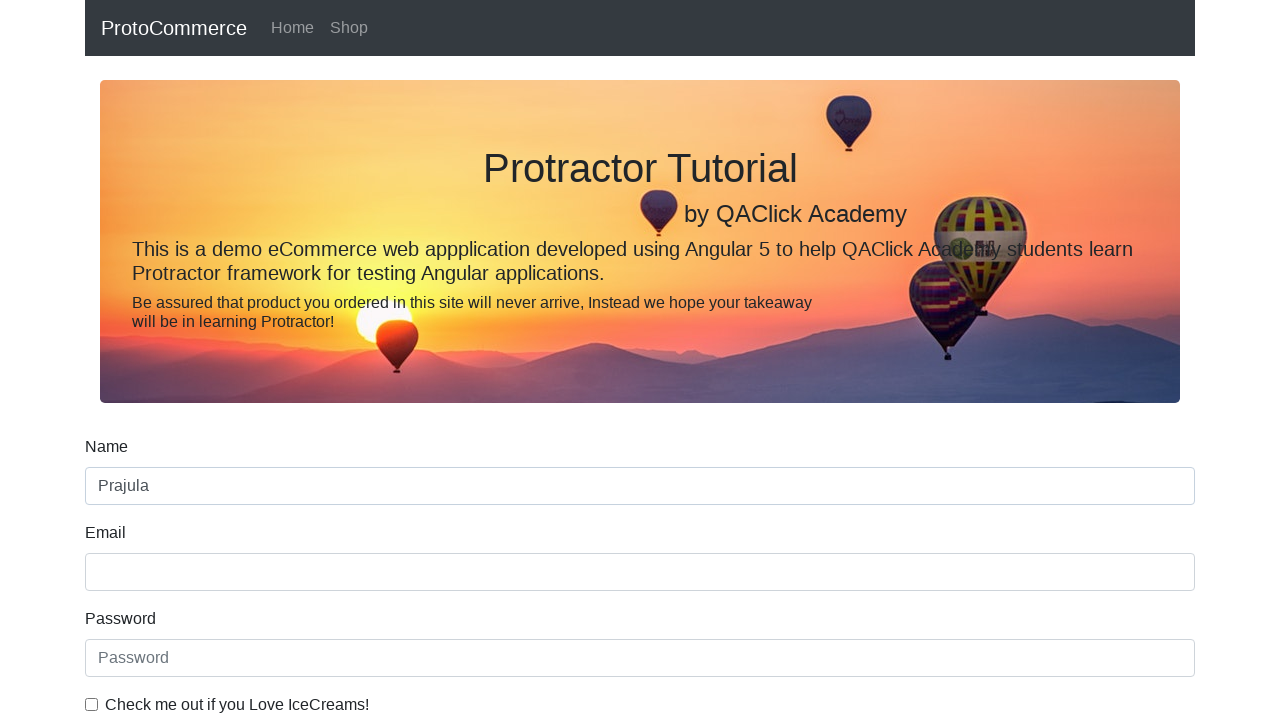

Filled email field with 'prajularavi@gmail.com' on //label[text()='Email']//following-sibling::input
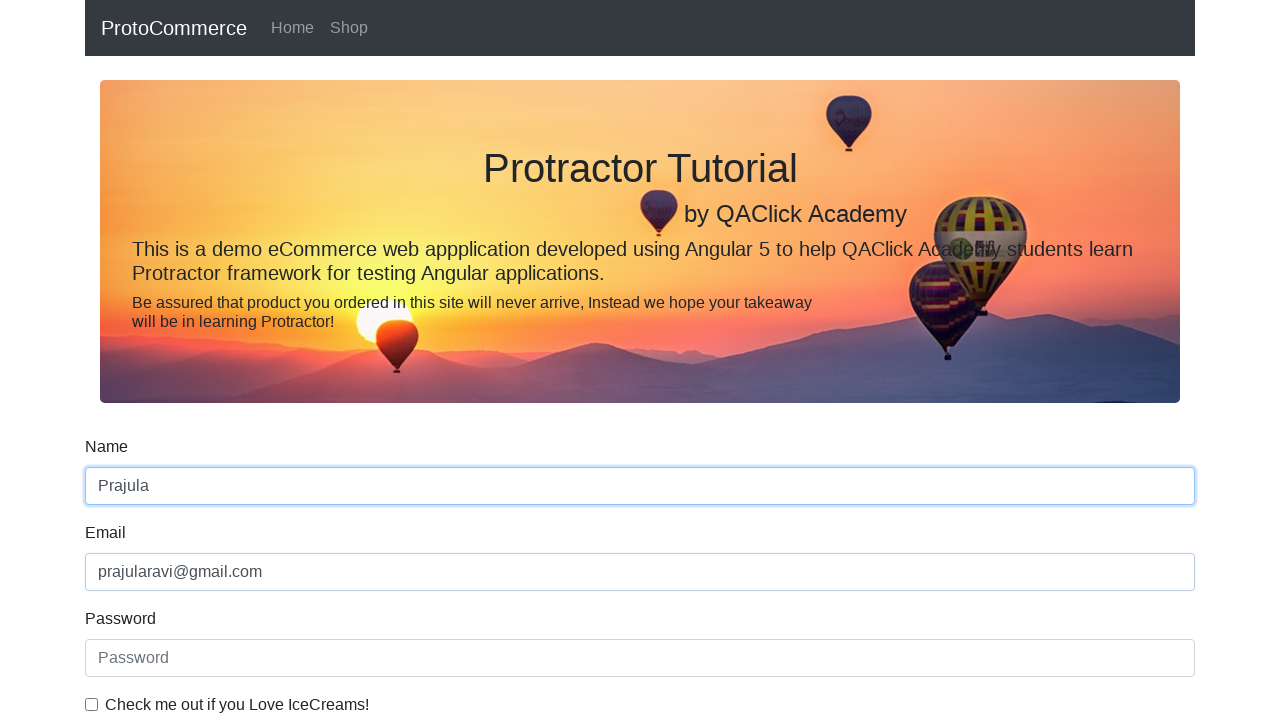

Filled password field with '1234' on //label[text()='Password']//following-sibling::input
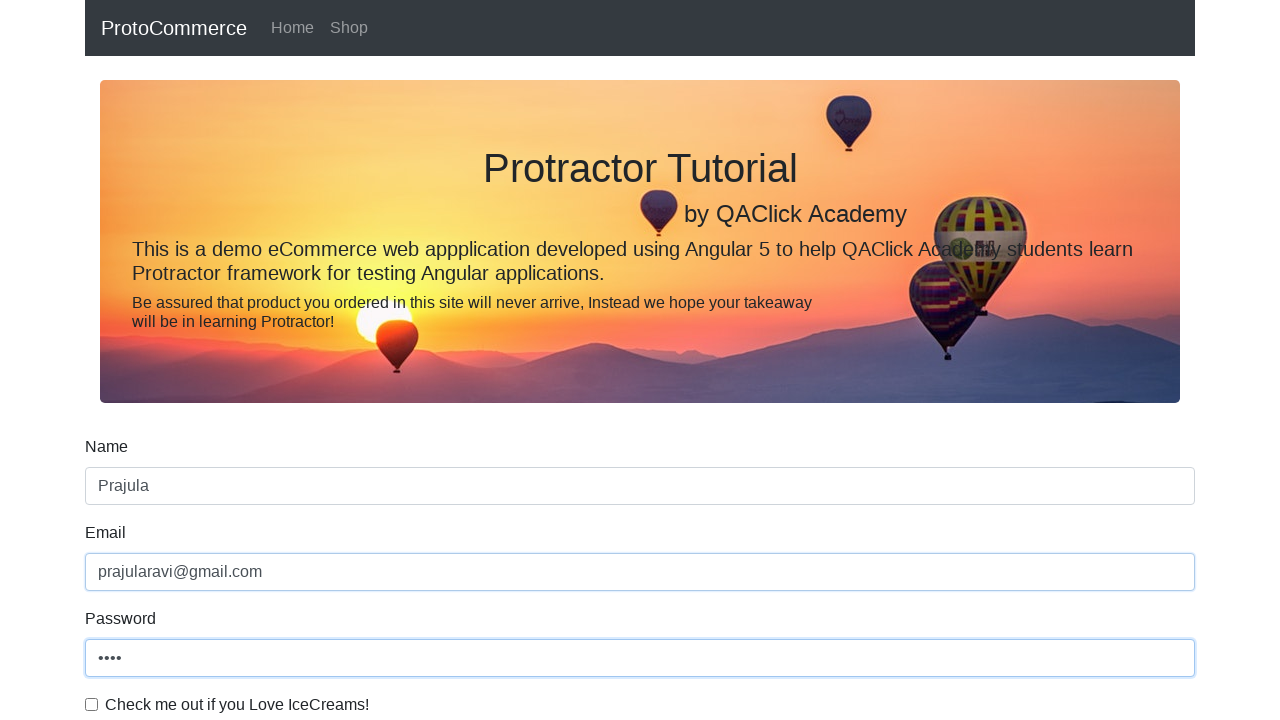

Checked 'Love IceCreams' preference checkbox at (92, 704) on xpath=//label[contains(text(),'Love IceCreams')]/preceding-sibling::input
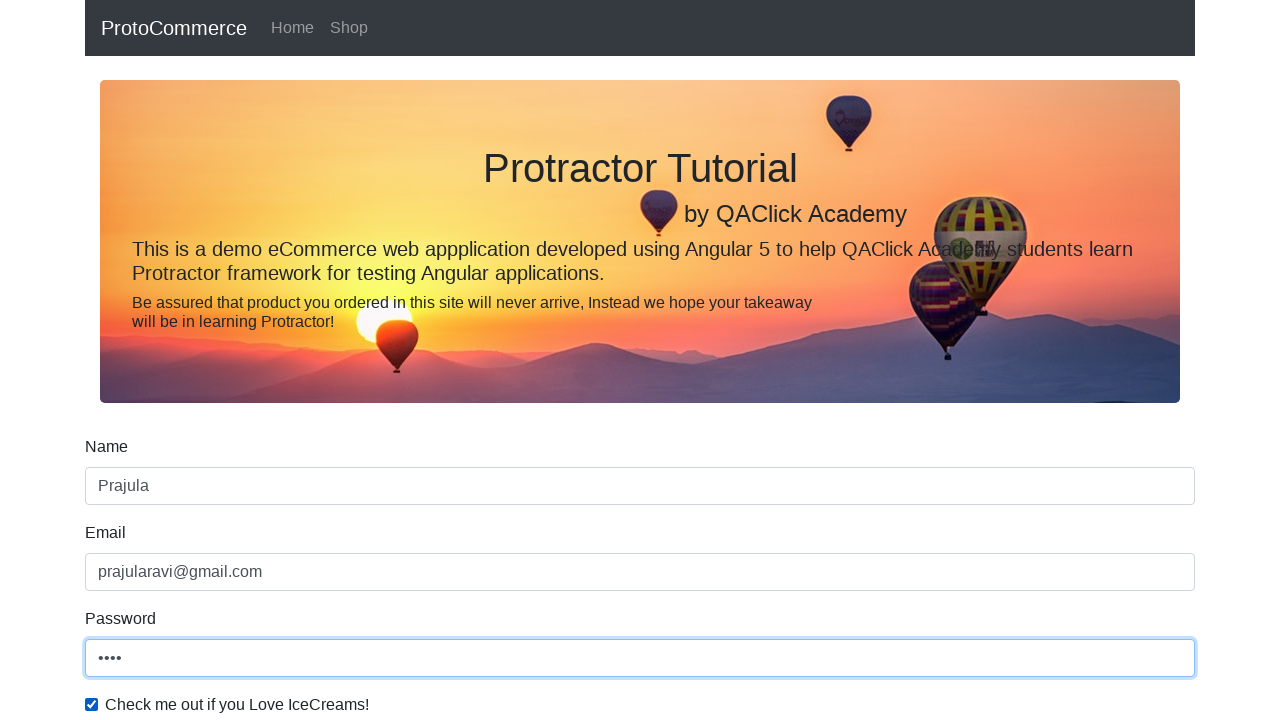

Selected 'Female' from gender dropdown on //label[contains(text(),'Gender')]/following-sibling::select
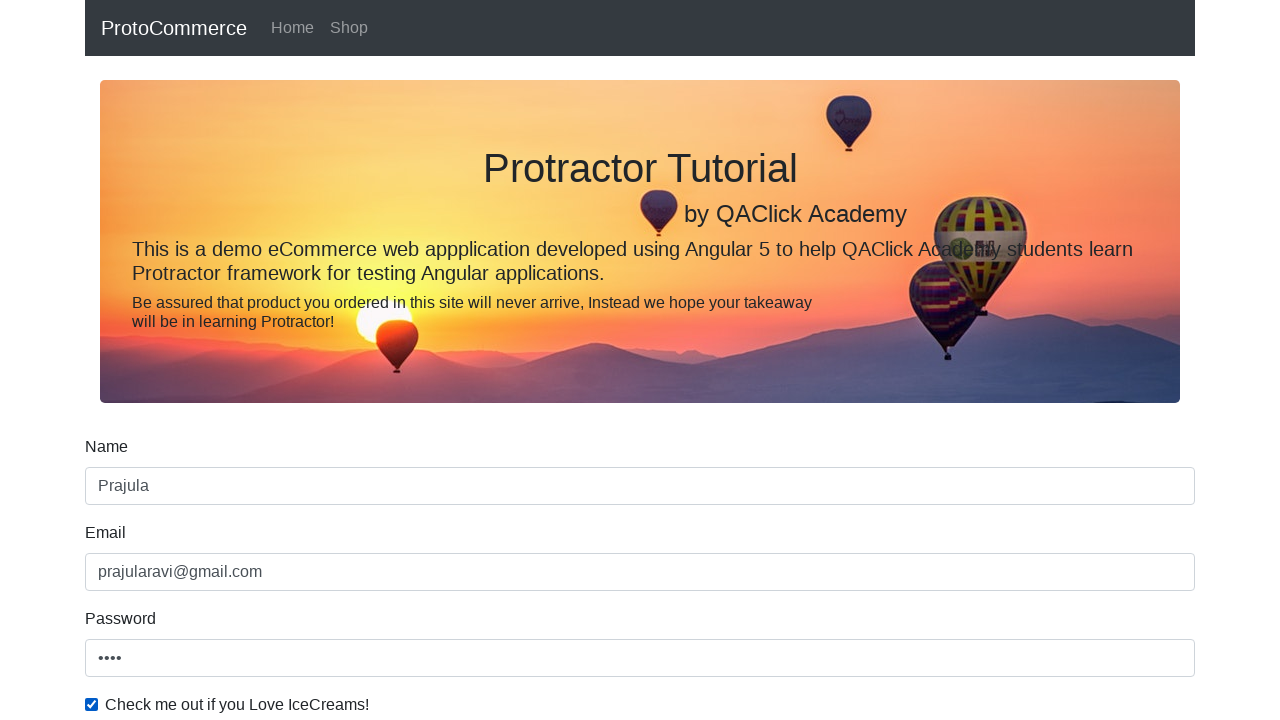

Selected 'Student' radio button at (238, 360) on xpath=//label[text()='Student']/preceding-sibling::input
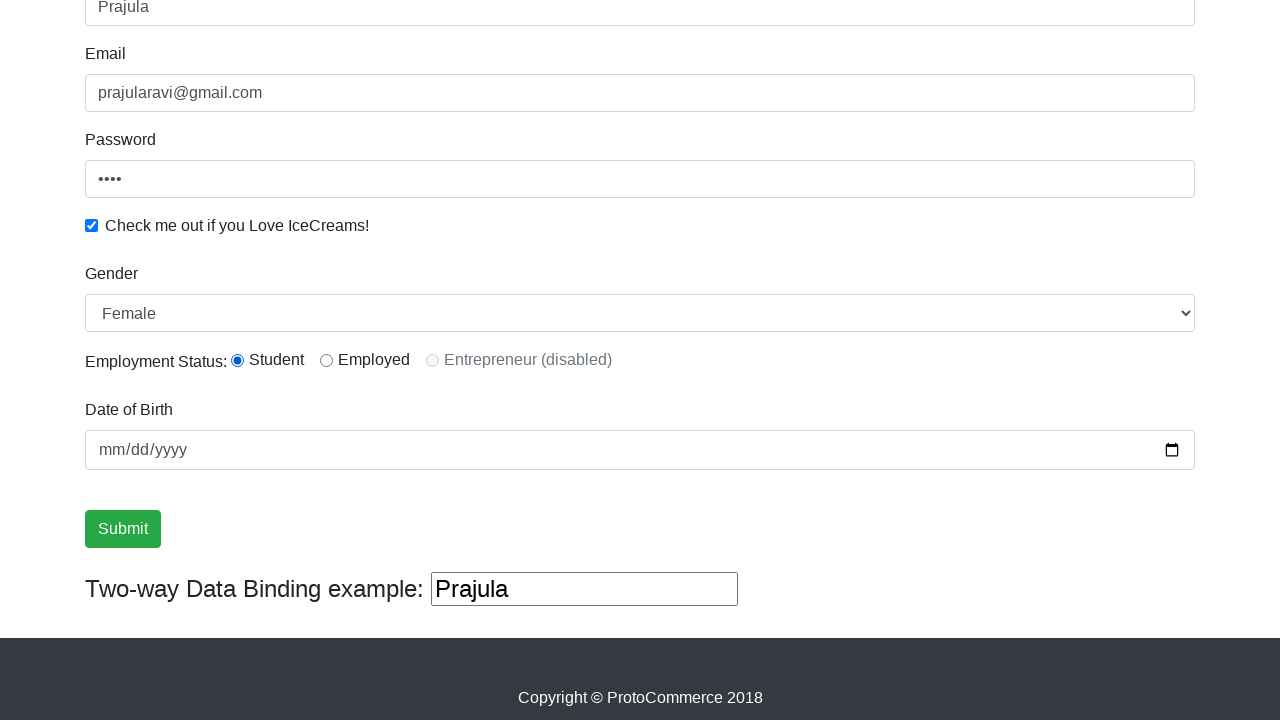

Clicked on date field at (640, 450) on xpath=//input[@type='date']
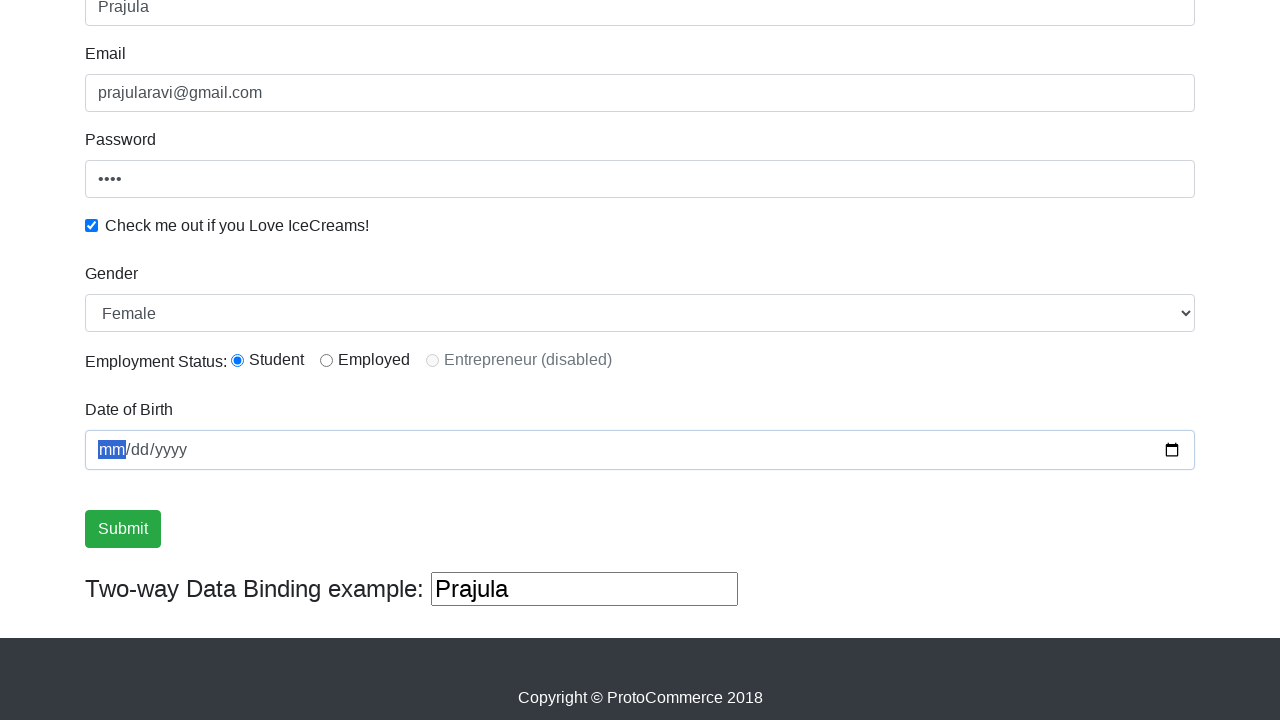

Filled date field with '2024-03-15' on //input[@type='date']
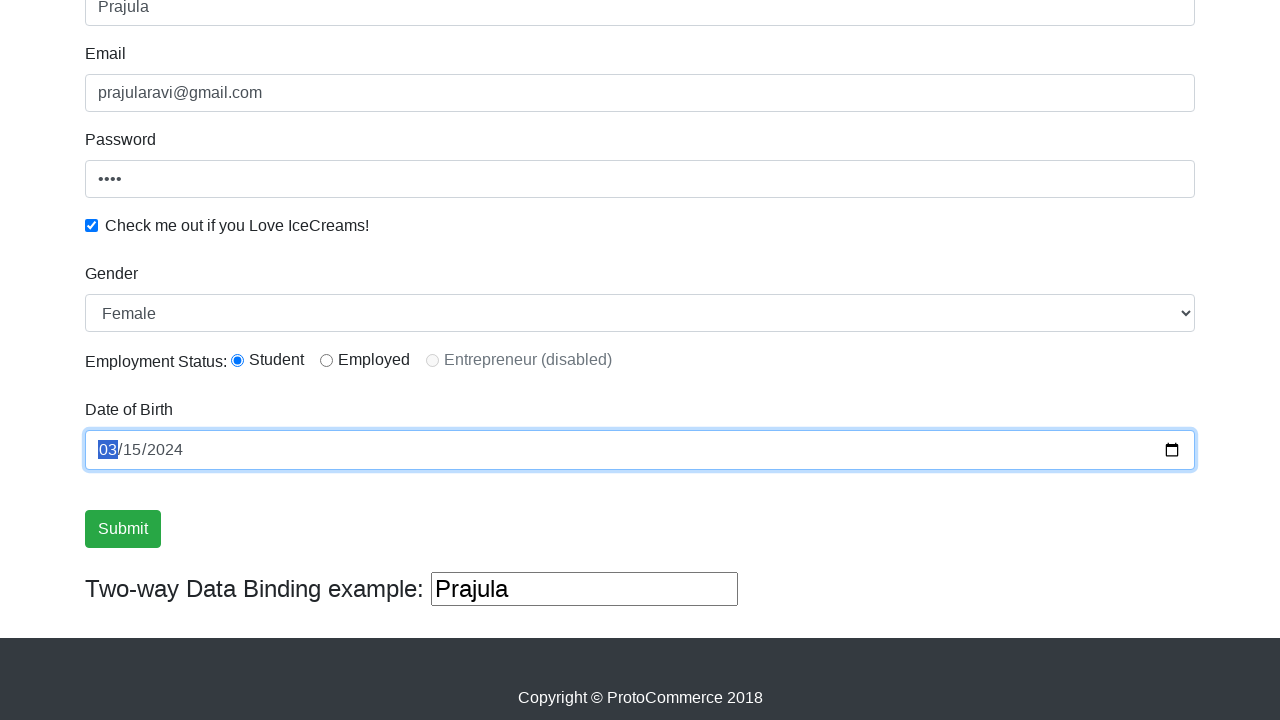

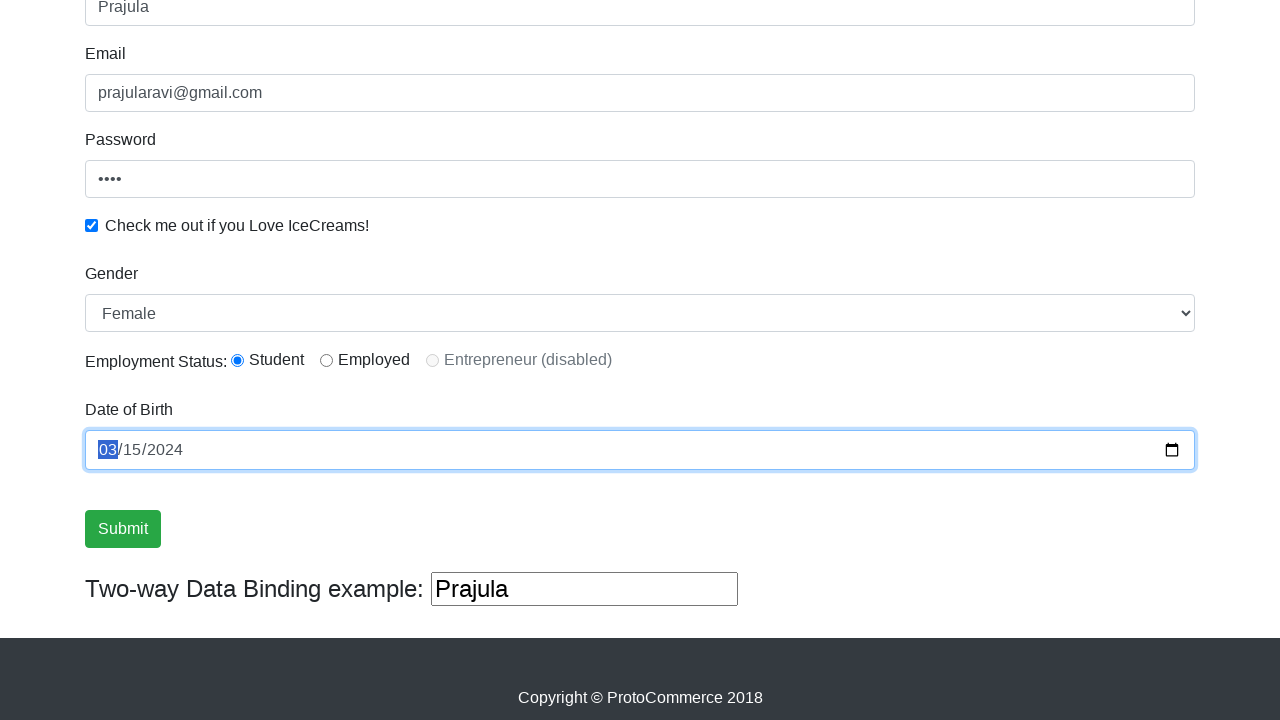